Tests the University of Alabama course transfer equivalency search form by selecting a state, choosing a school, entering a course search pattern, and submitting to get the course list.

Starting URL: https://ssb.ua.edu/pls/PROD/rtstreq.P_Searchtype

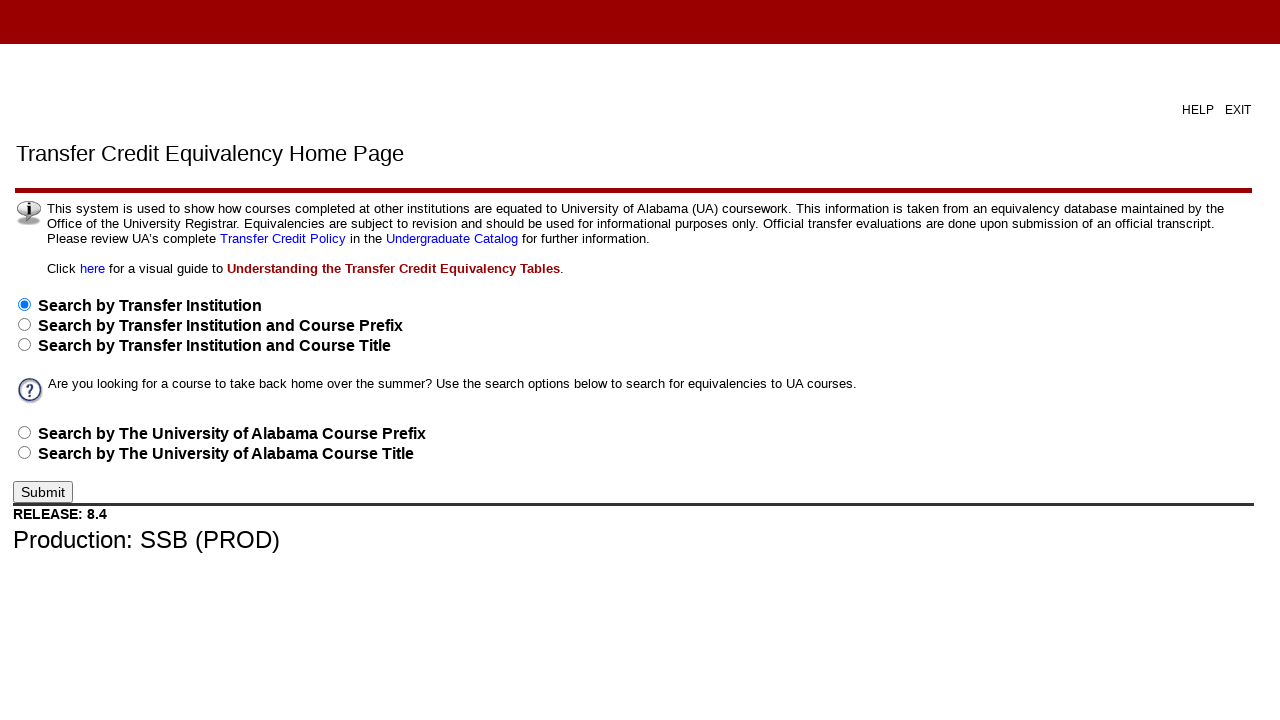

Selected 'Search by School Name' radio button at (24, 453) on input[type='radio'][value='BAMANAME']
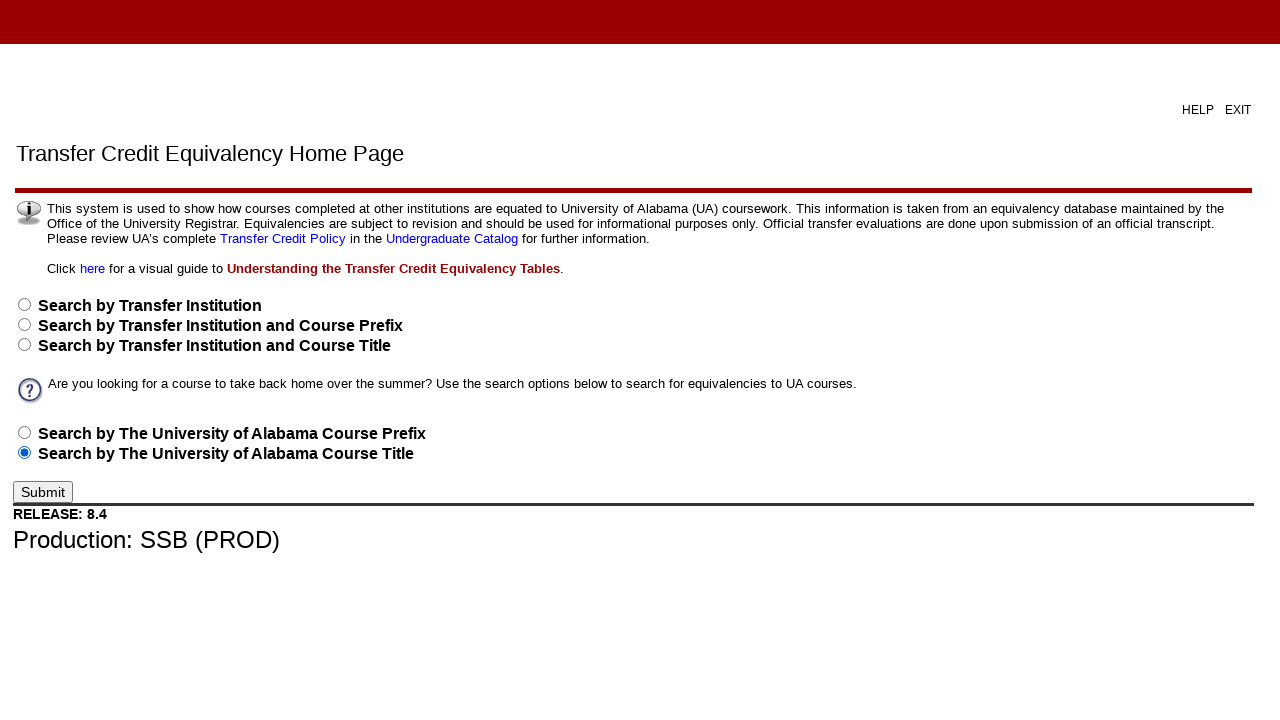

Clicked Submit button to proceed to state selection at (43, 492) on input[type='submit'][value='Submit']
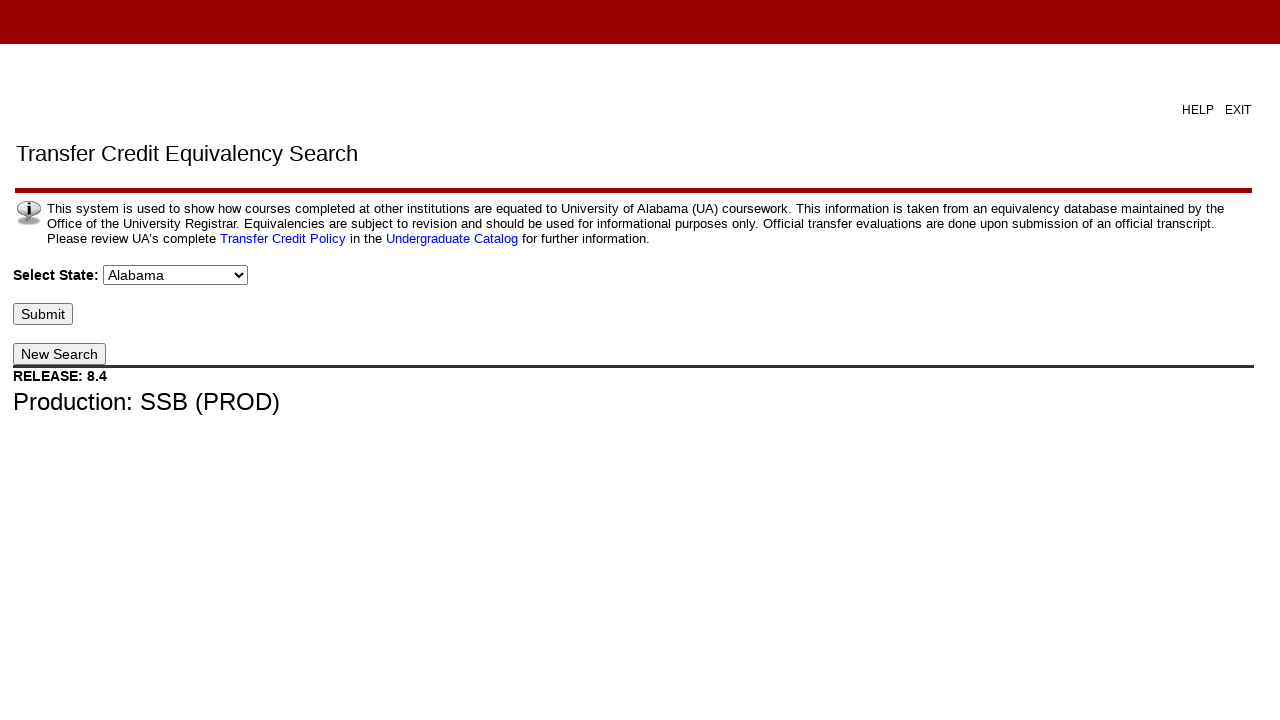

State dropdown loaded
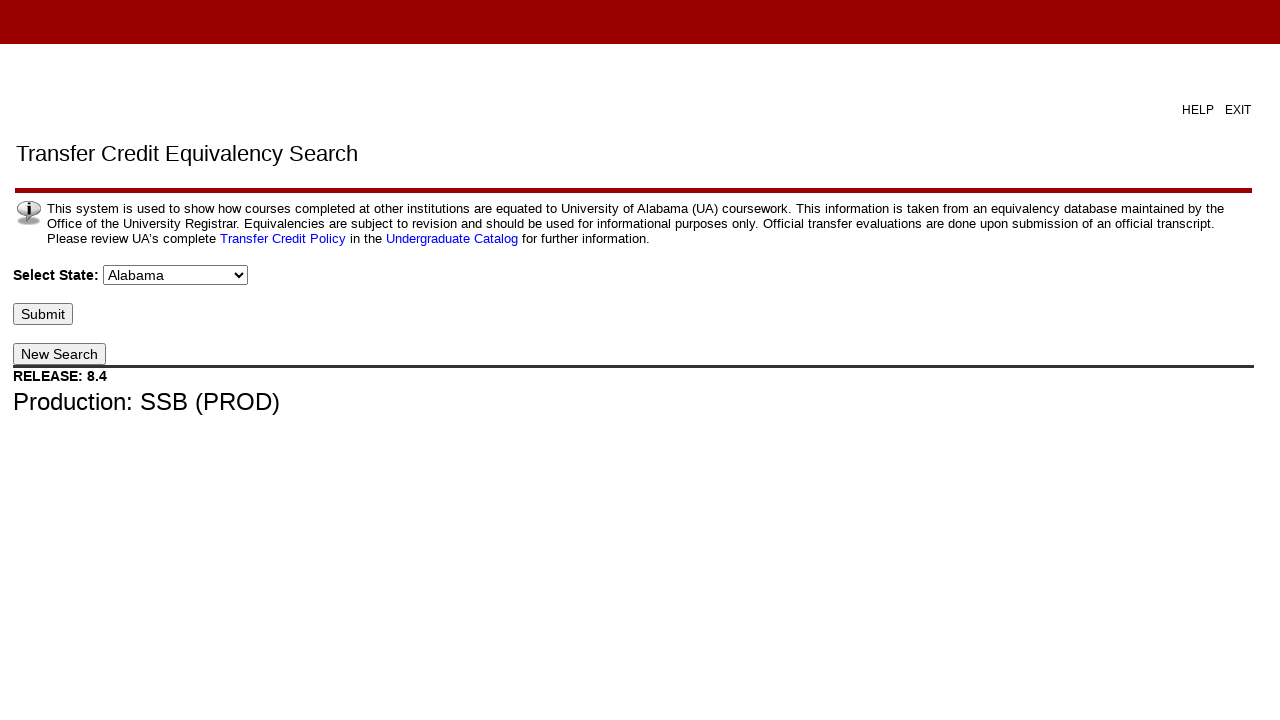

Selected 'Massachusetts' from state dropdown on #p_state
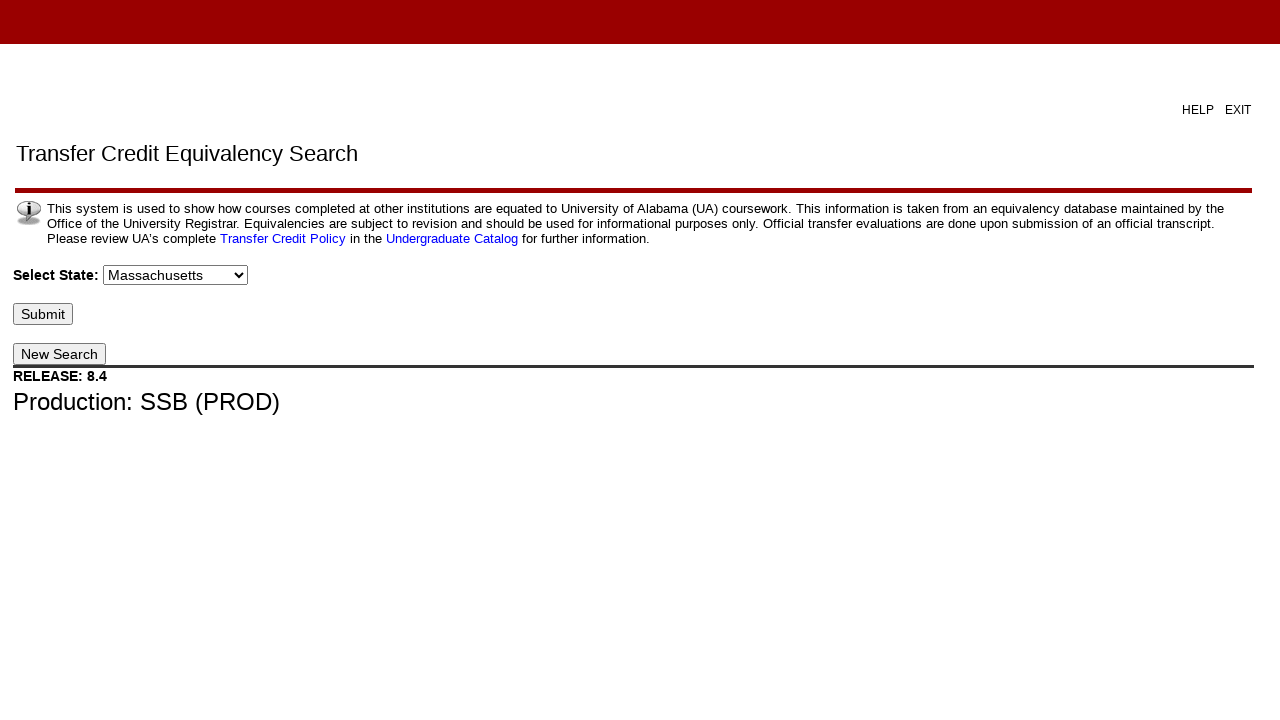

Clicked Submit button to proceed to school selection at (43, 314) on input[type='submit'][value='Submit']
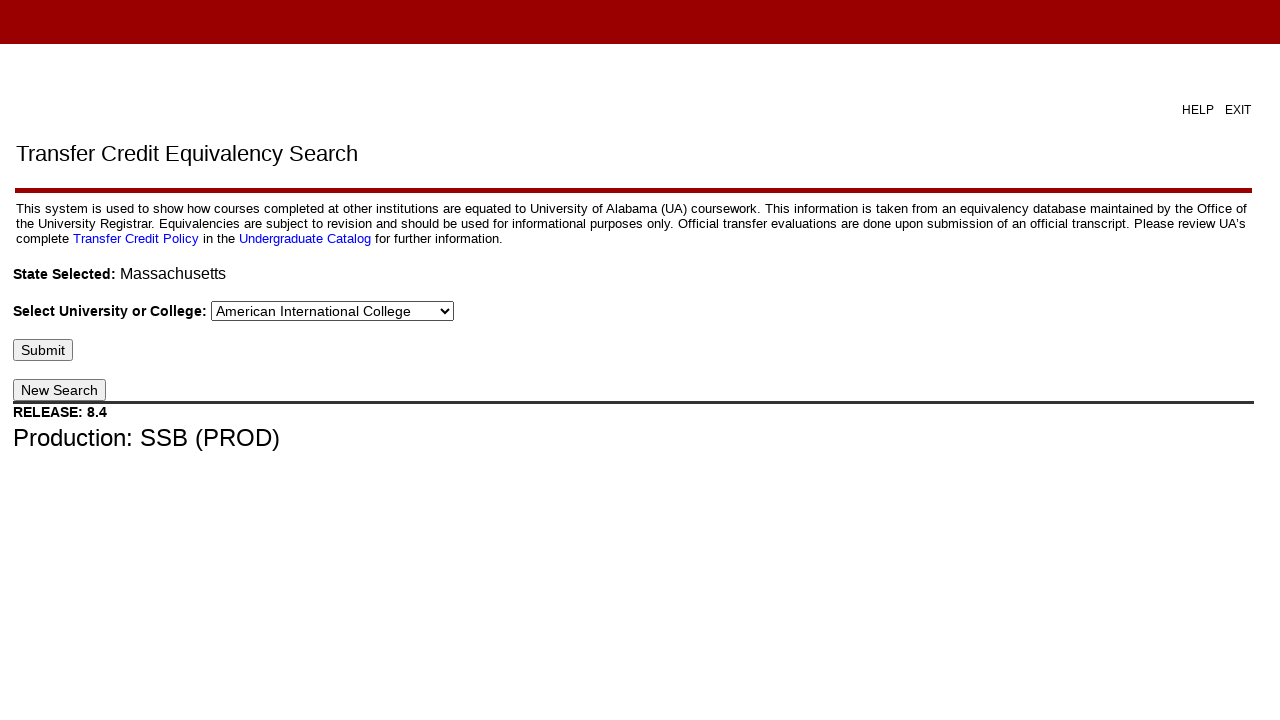

School dropdown loaded
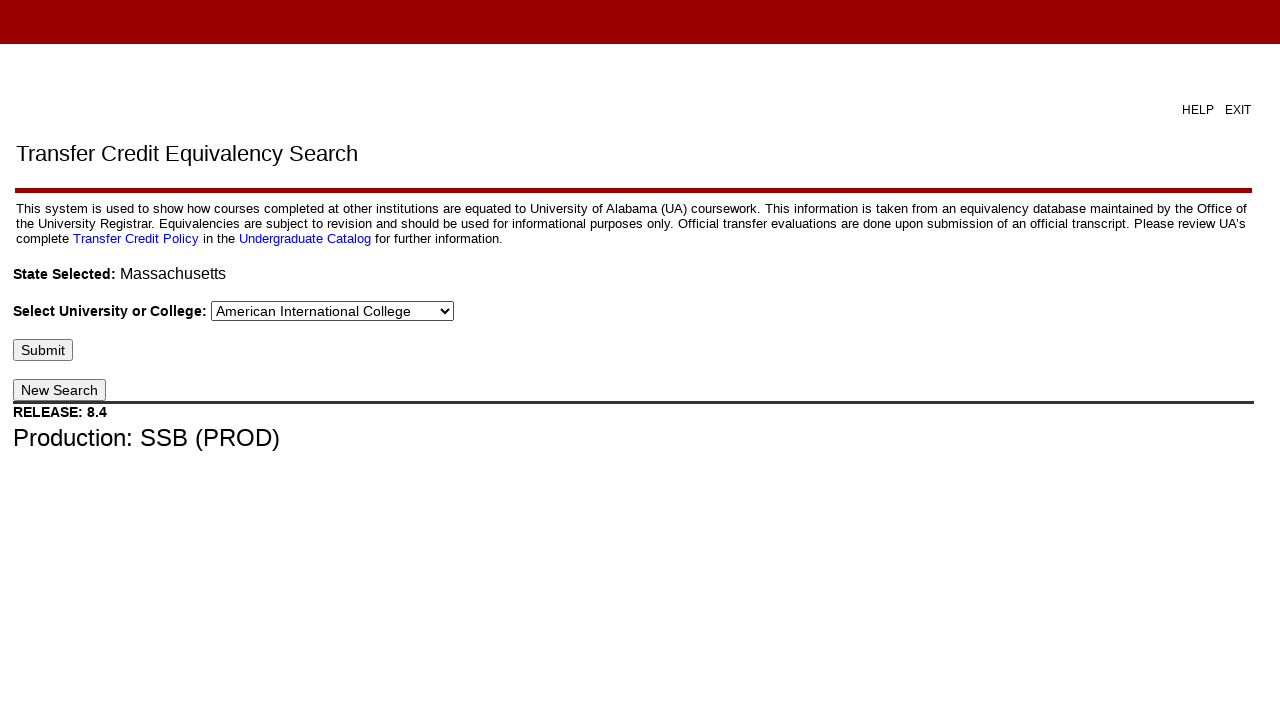

Selected 'Univ of Massachusetts Lowell' from school dropdown on #p_sbgi
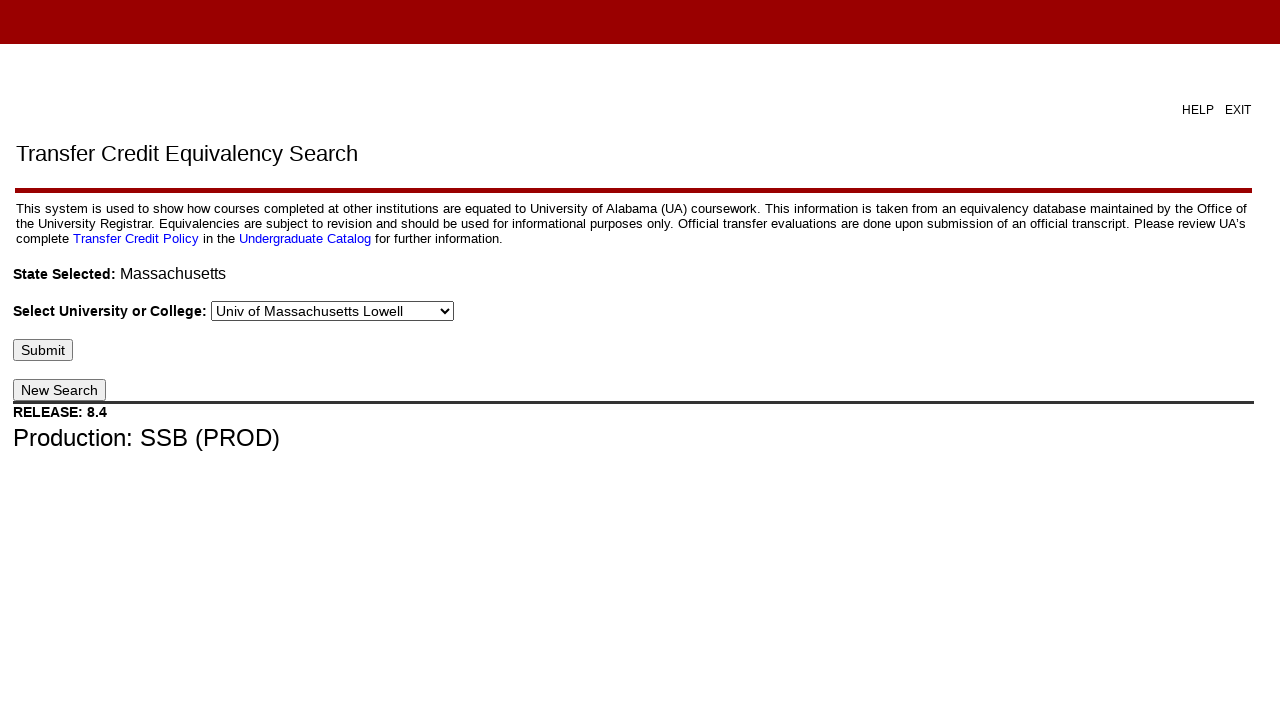

Clicked Submit button to proceed to course search at (43, 350) on input[type='submit'][value='Submit']
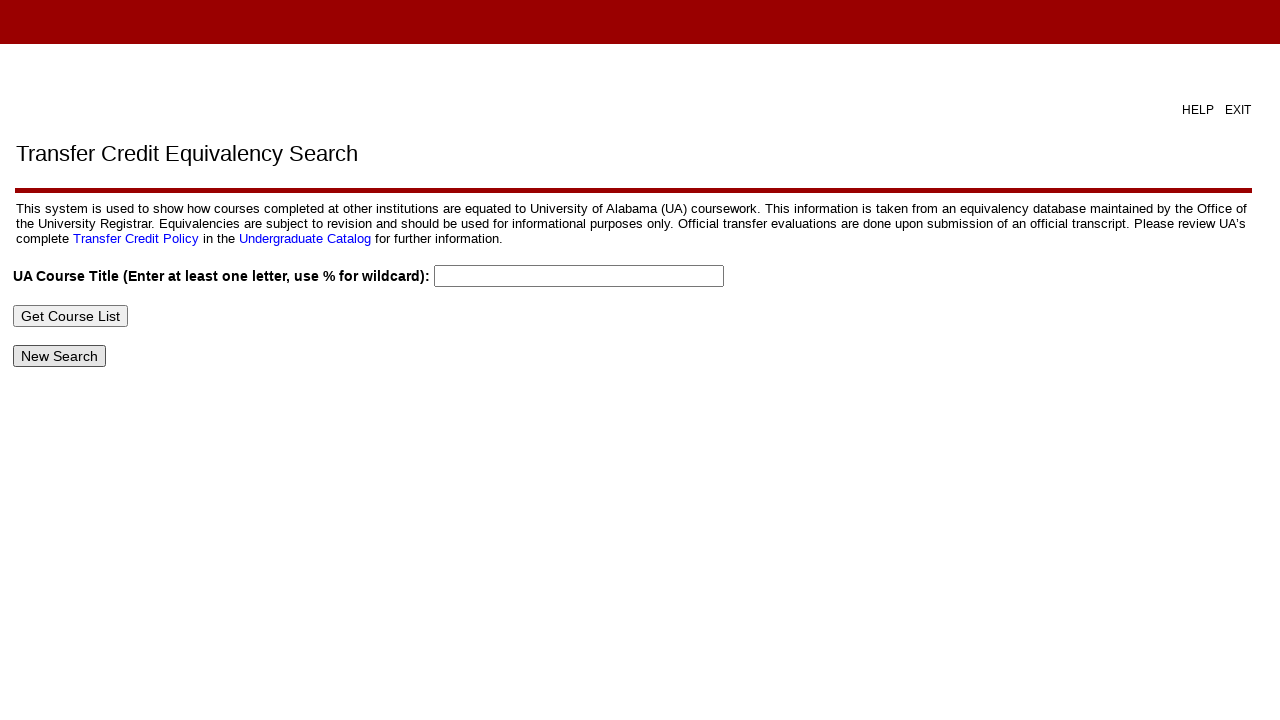

Course name input field loaded
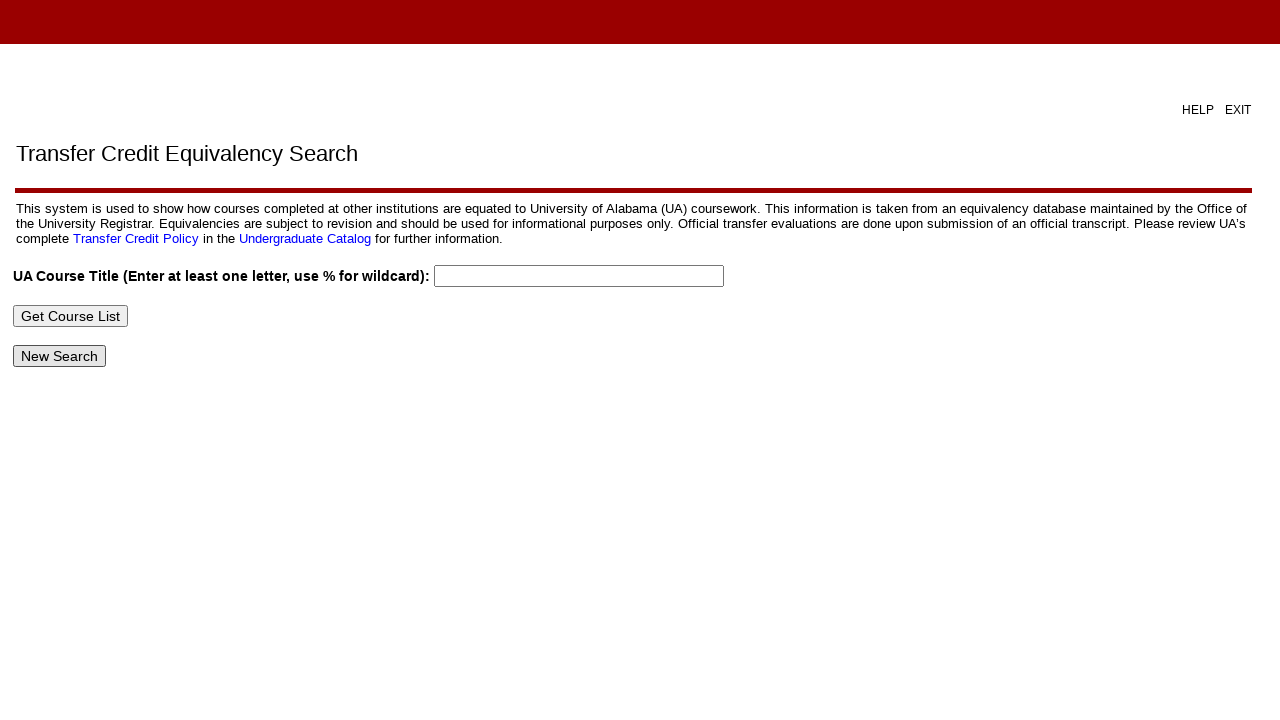

Entered '%' wildcard pattern in course name search field on #crse_name_input_id
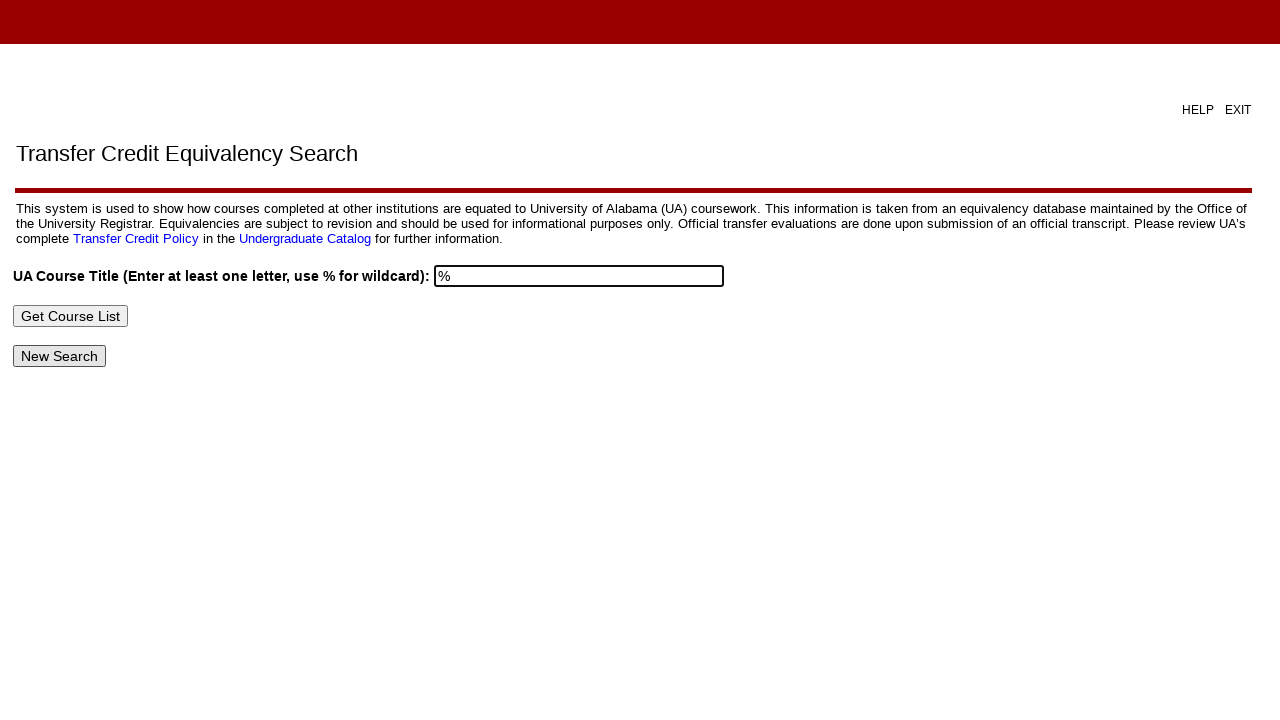

Clicked 'Get Course List' button to retrieve course equivalencies at (70, 316) on input[type='submit'][value='Get Course List']
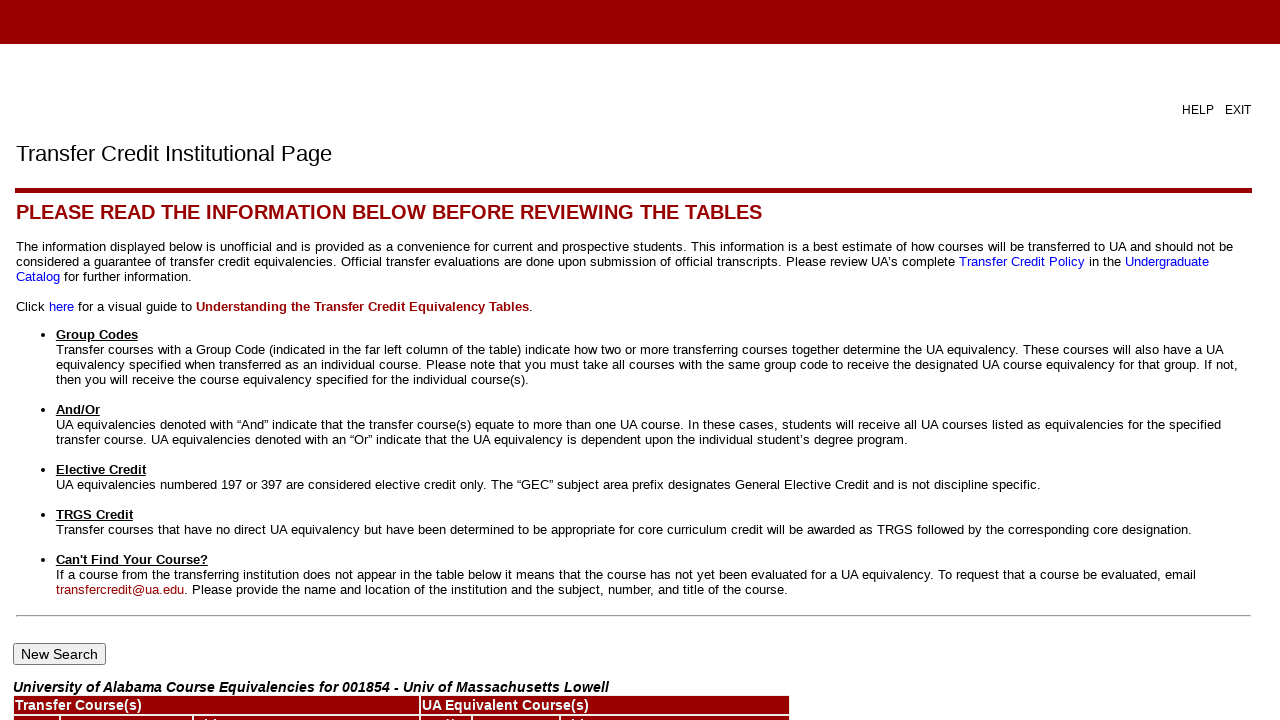

Course list results loaded successfully
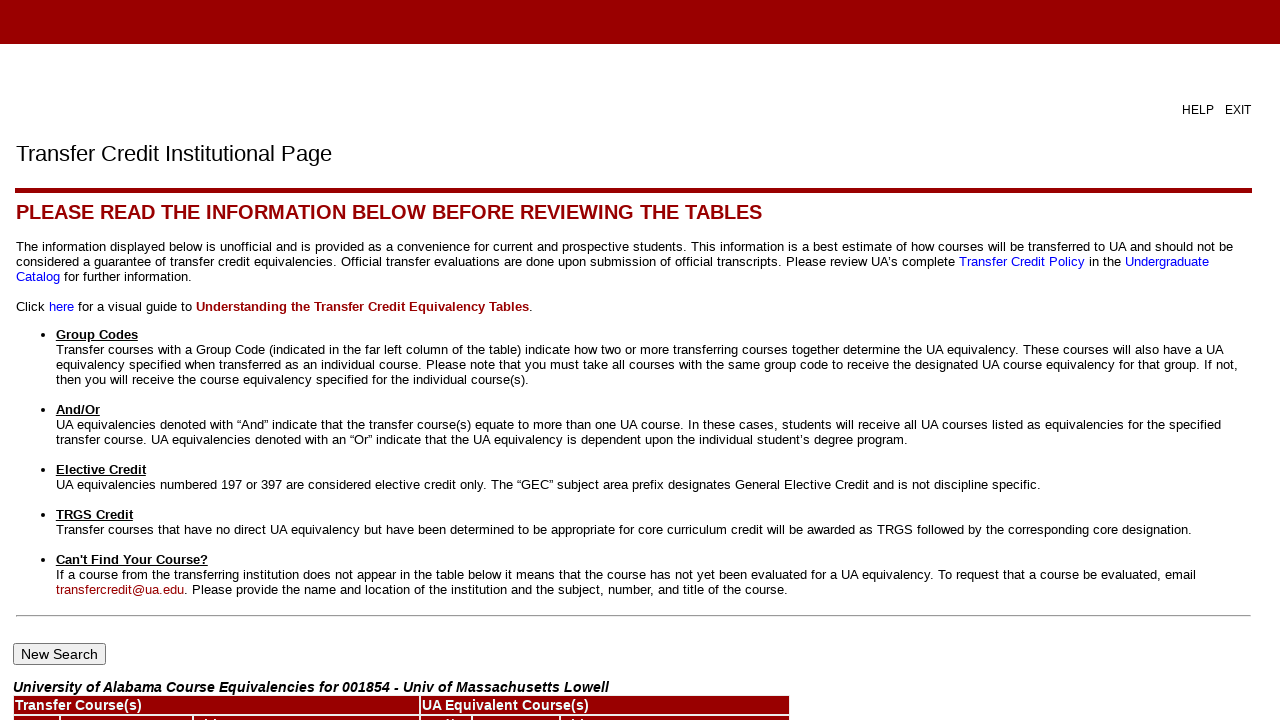

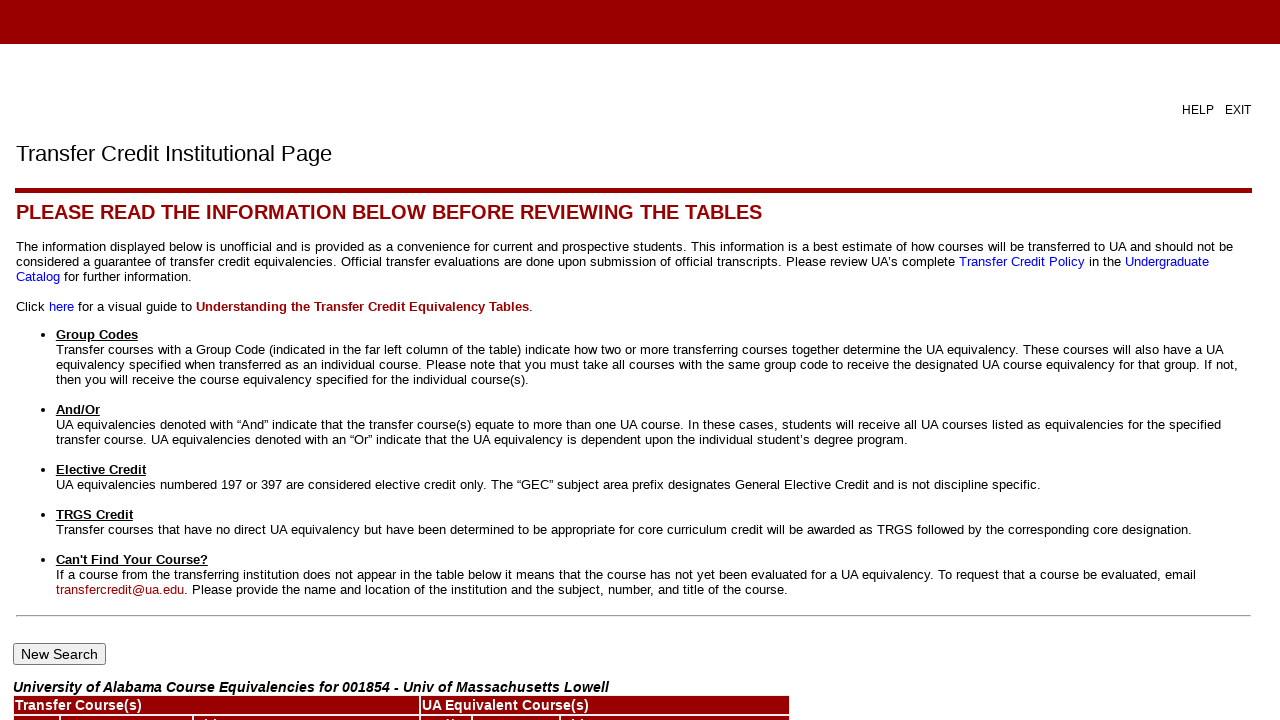